Tests JavaScript alert handling by clicking a button to trigger an alert, accepting it, and verifying the success message

Starting URL: http://practice.cydeo.com/javascript_alerts

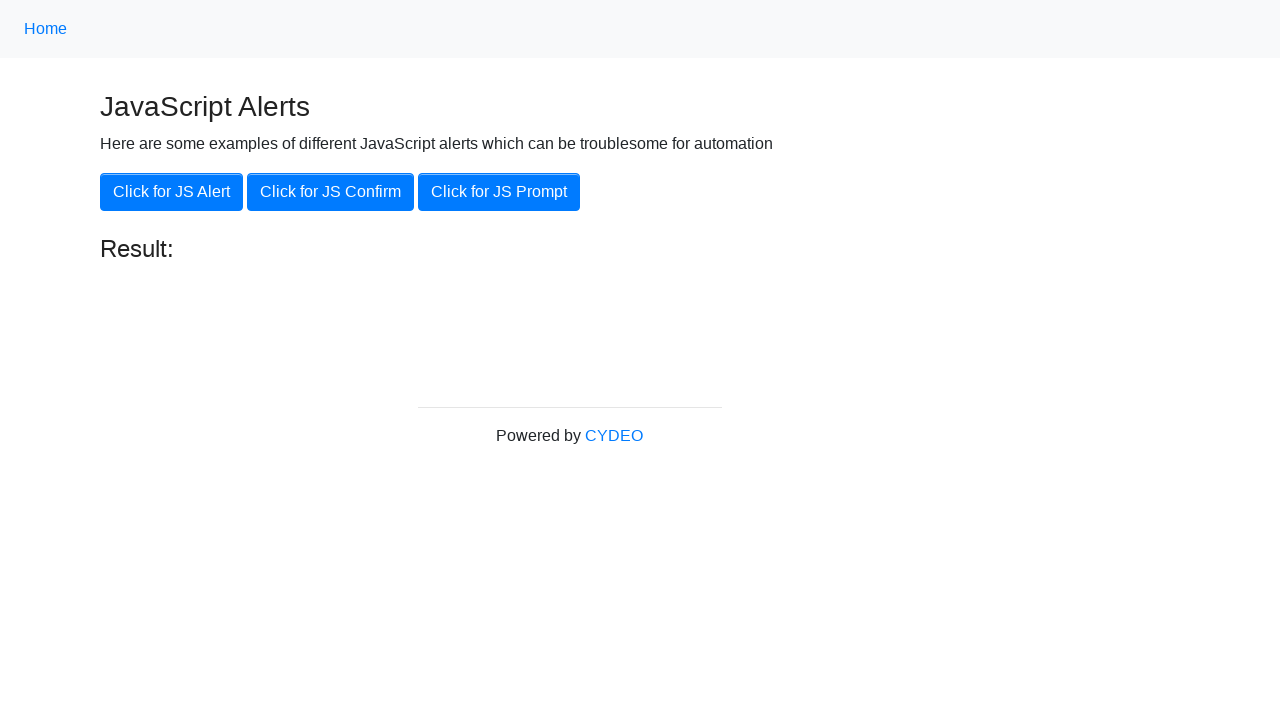

Clicked button to trigger JavaScript alert at (172, 192) on xpath=//button[@class='btn btn-primary']
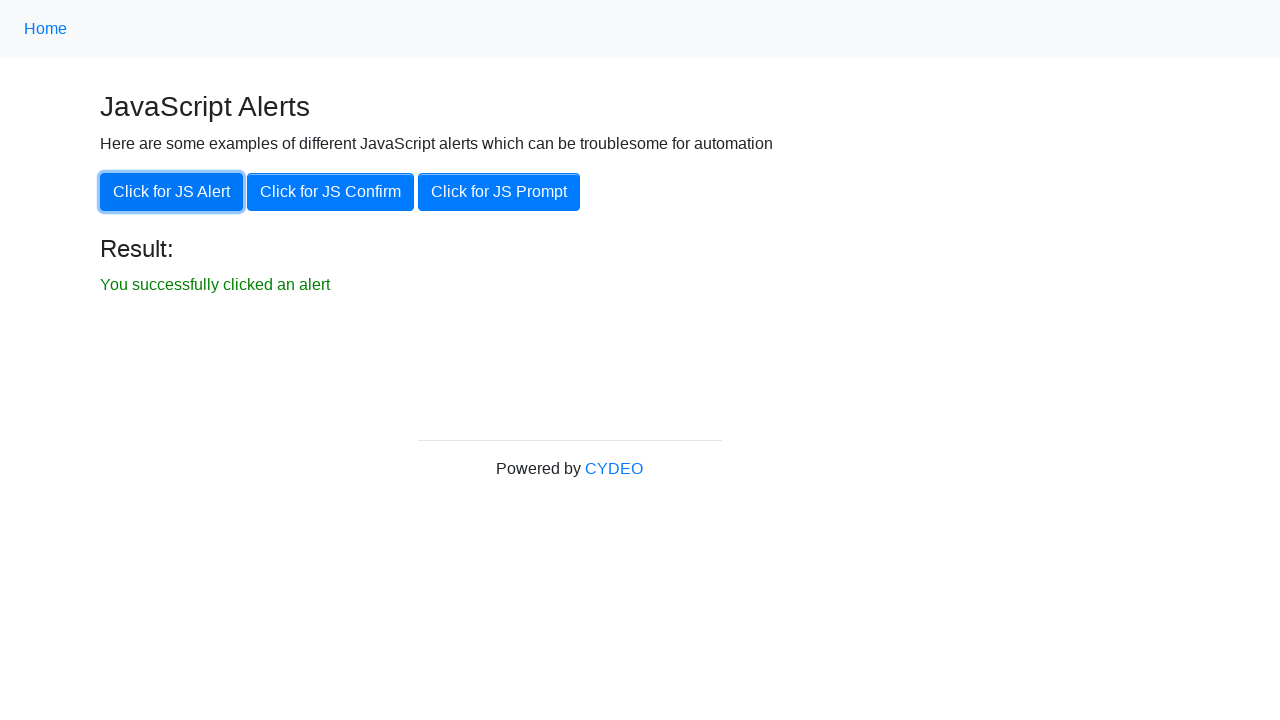

Set up dialog handler to accept alerts
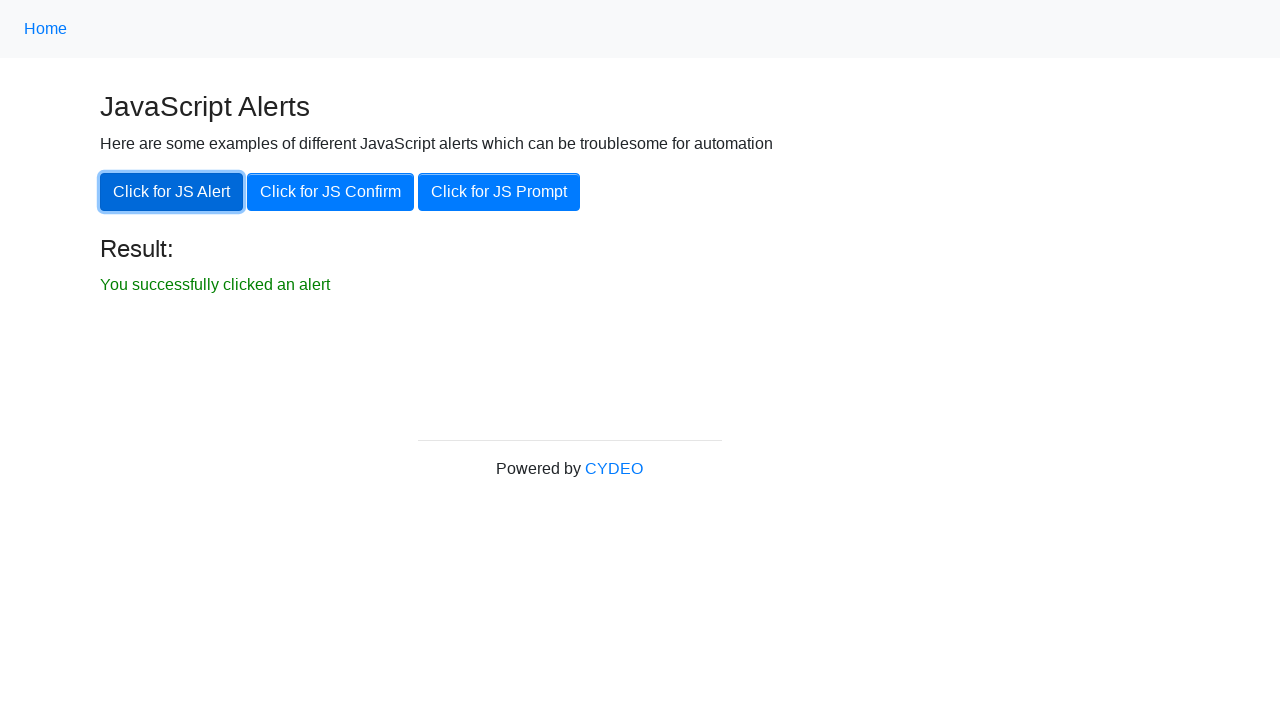

Clicked button again to trigger alert with handler active at (172, 192) on xpath=//button[@class='btn btn-primary']
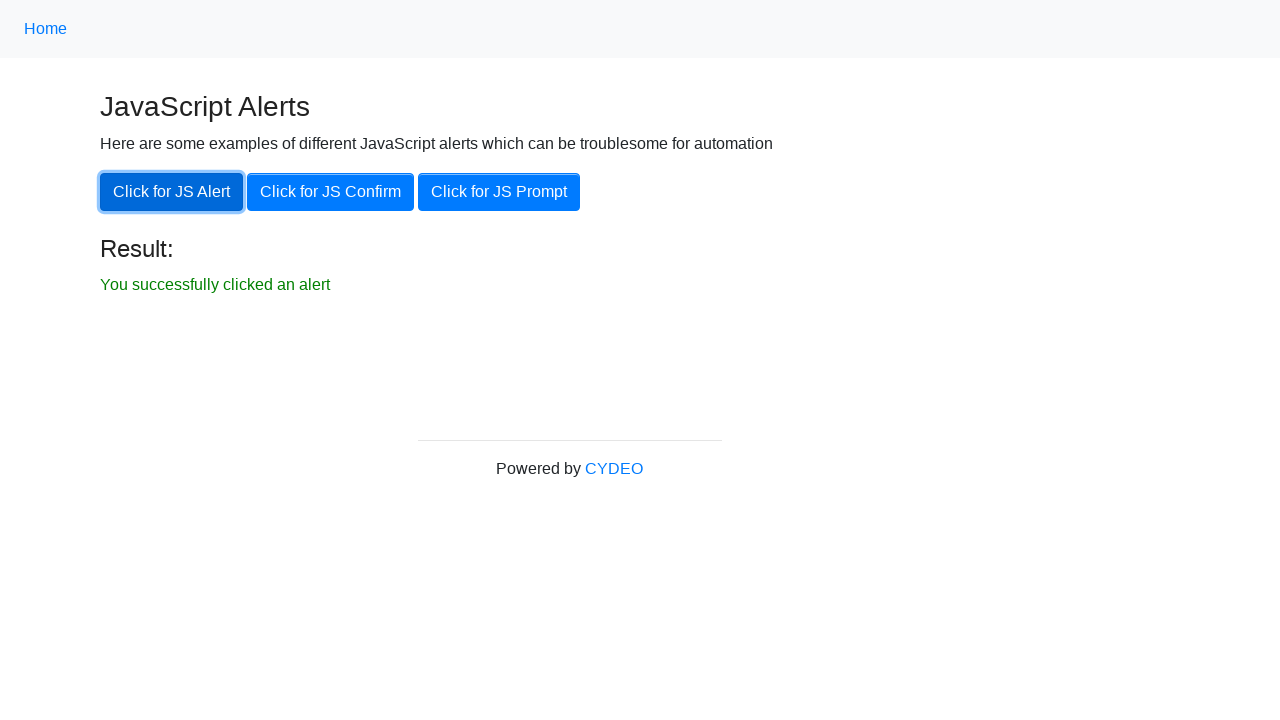

Retrieved result text from success message element
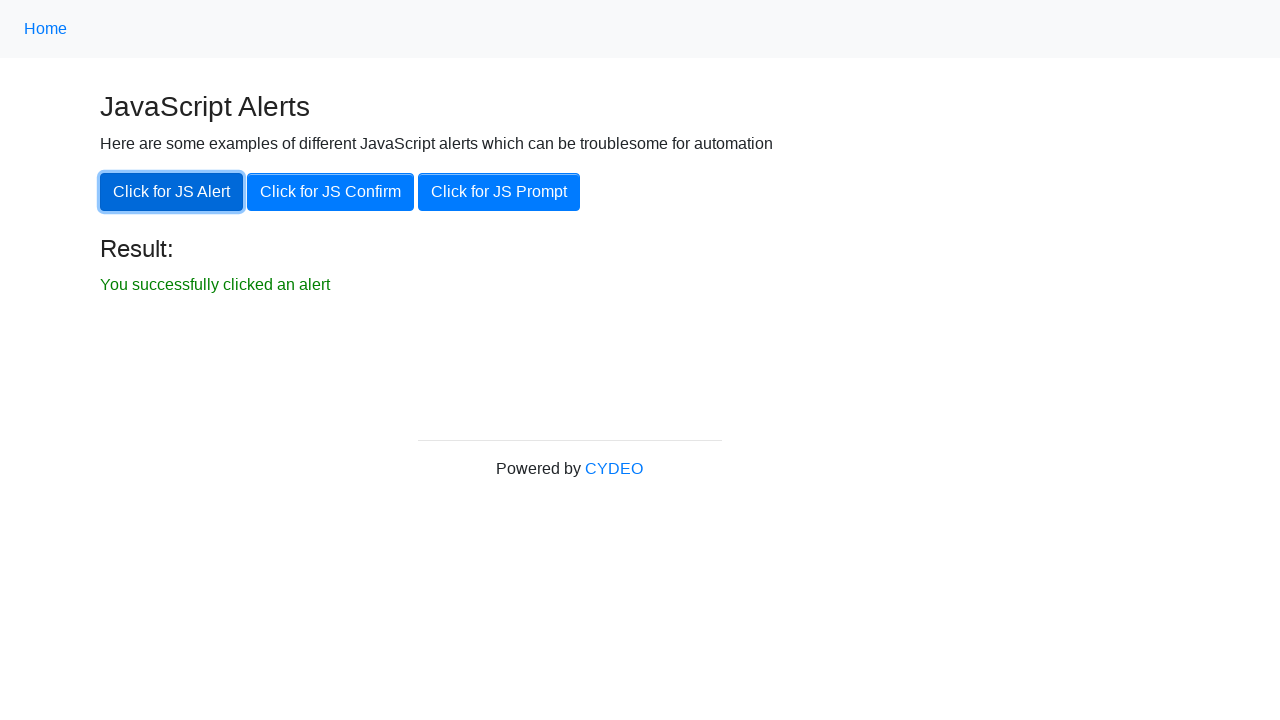

Verified success message: 'You successfully clicked an alert'
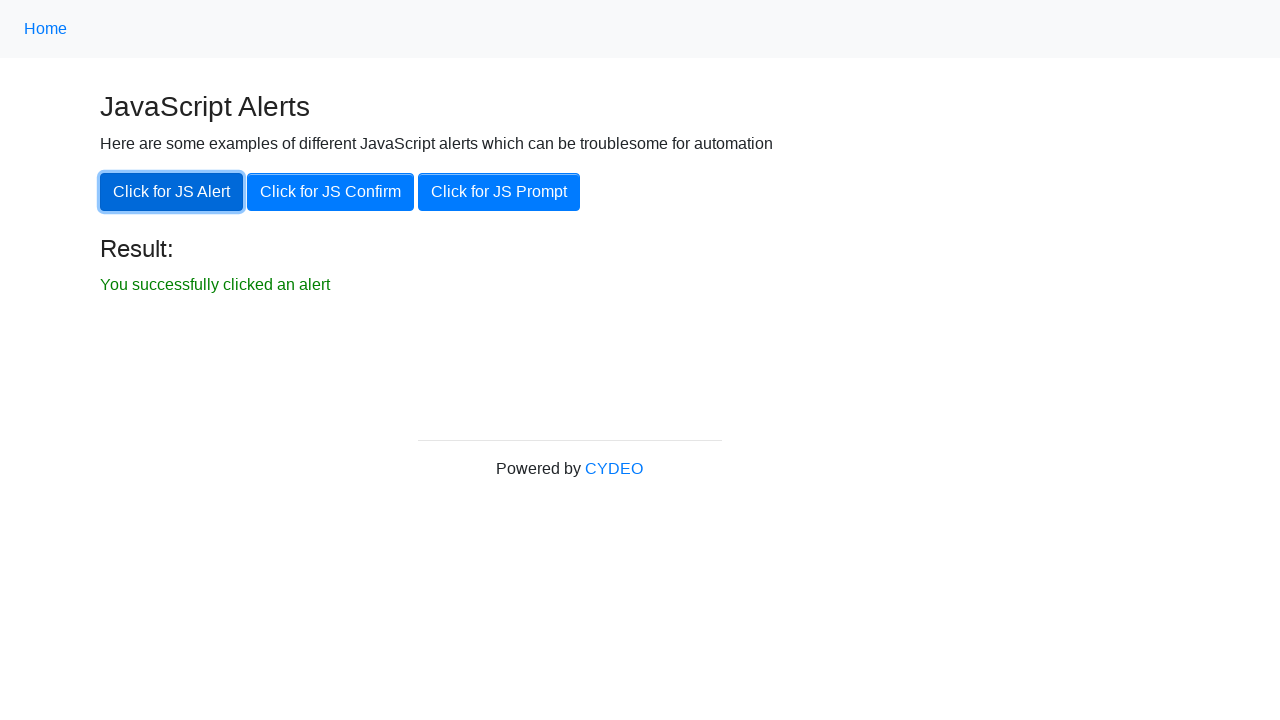

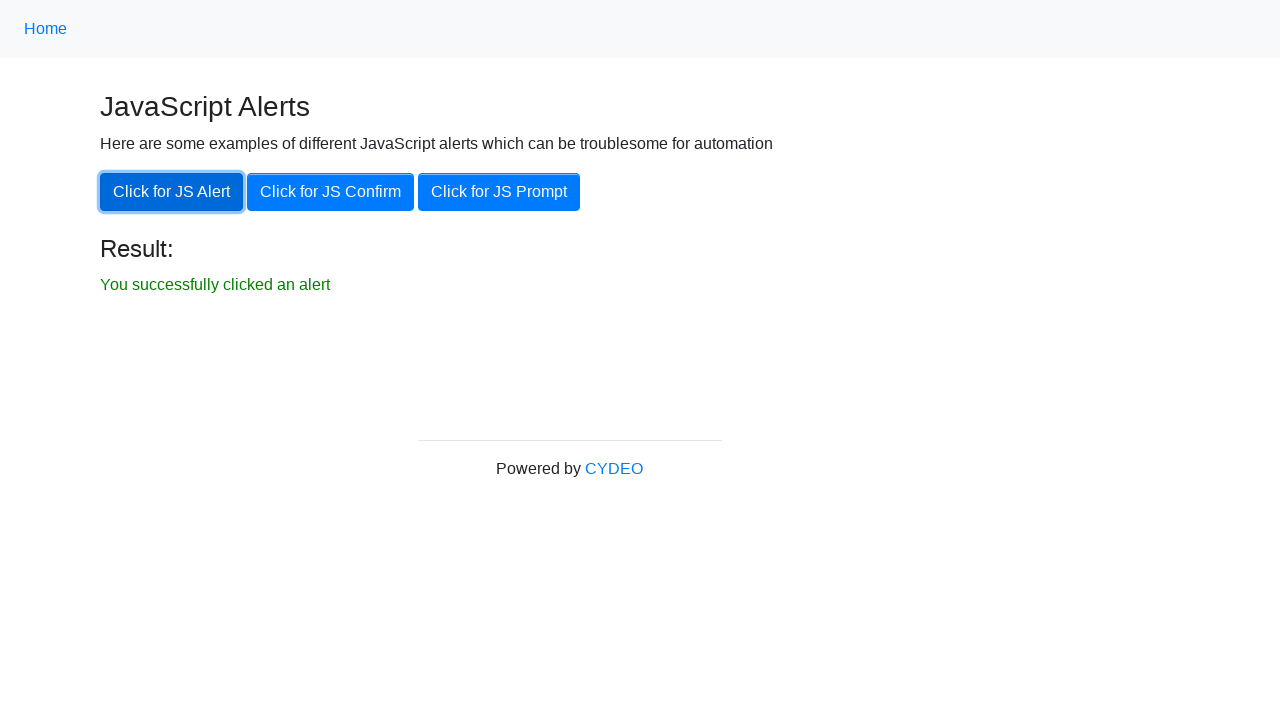